Tests the selected state of radio buttons and checkboxes before and after clicking them

Starting URL: https://automationfc.github.io/basic-form/index.html

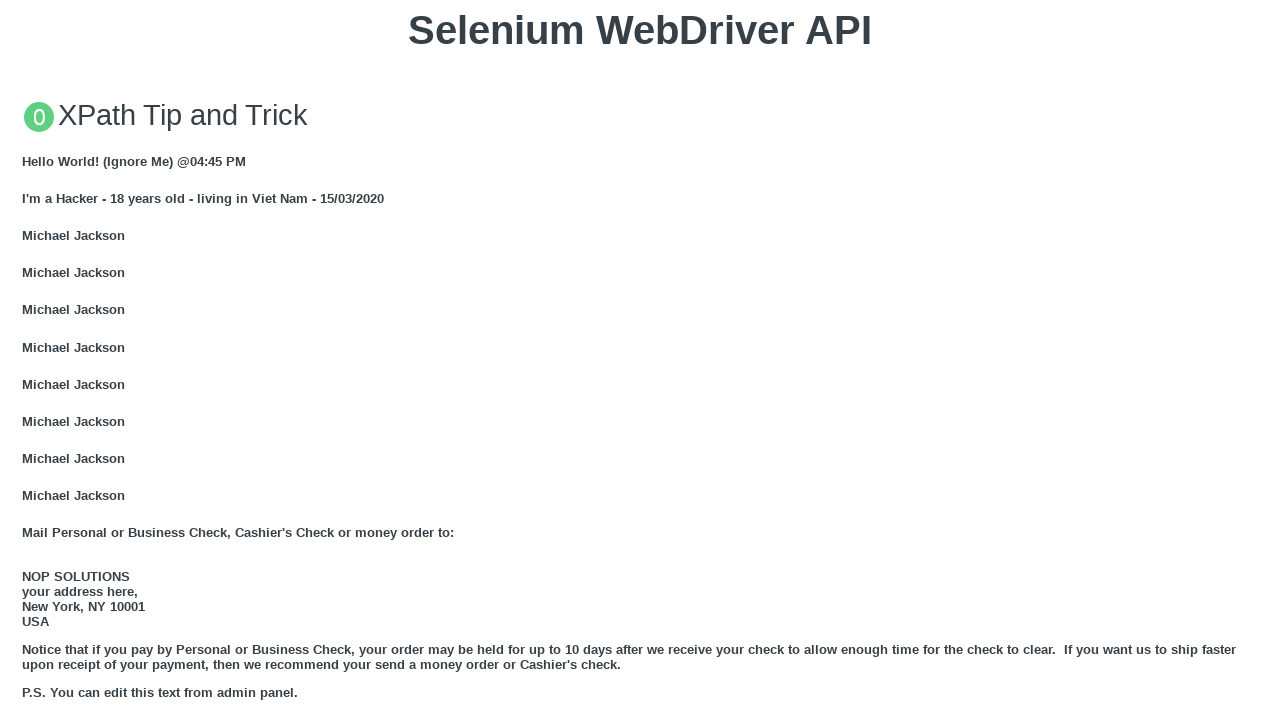

Checked initial state of 'Under 18' radio button
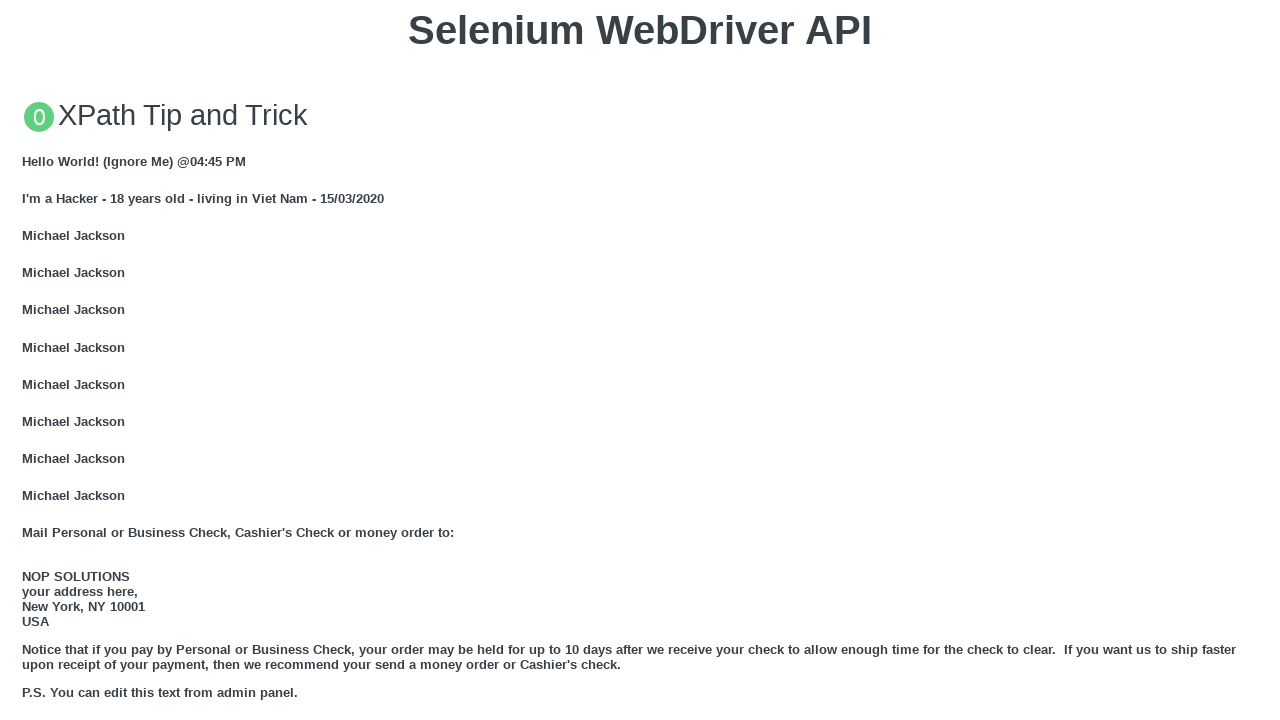

Checked initial state of 'Java' checkbox
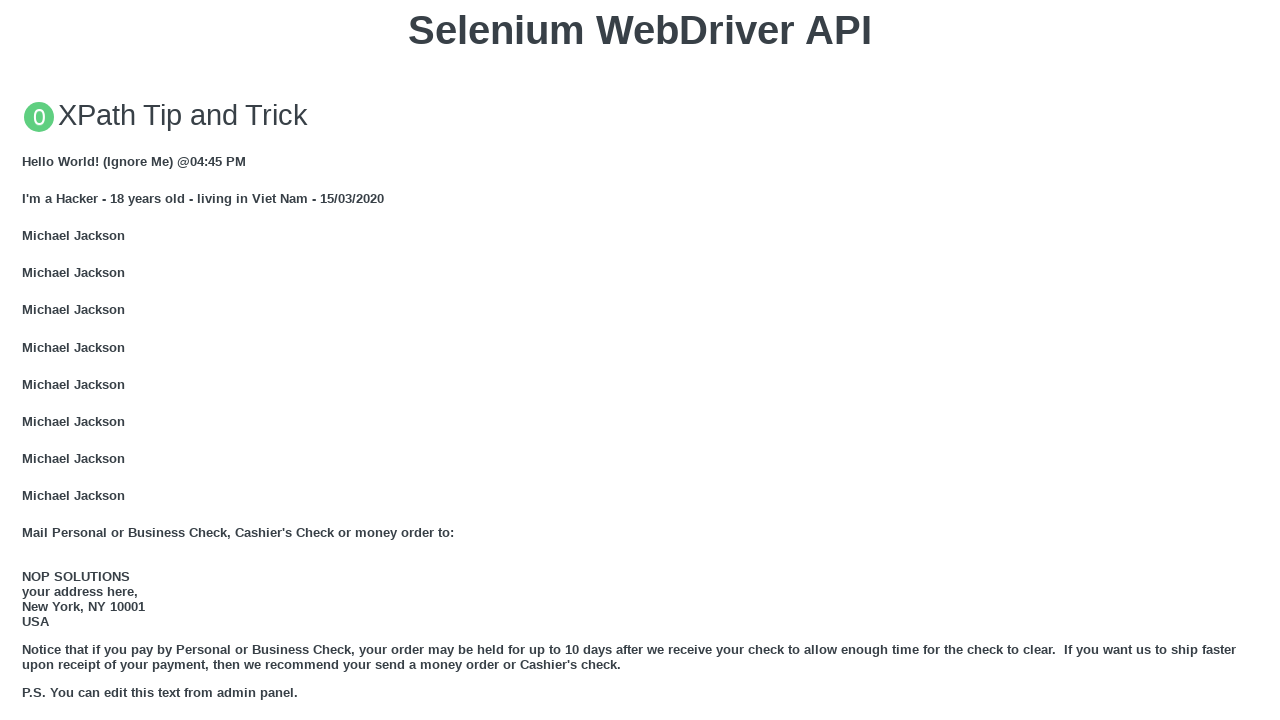

Clicked 'Under 18' radio button to select it at (28, 360) on input#under_18
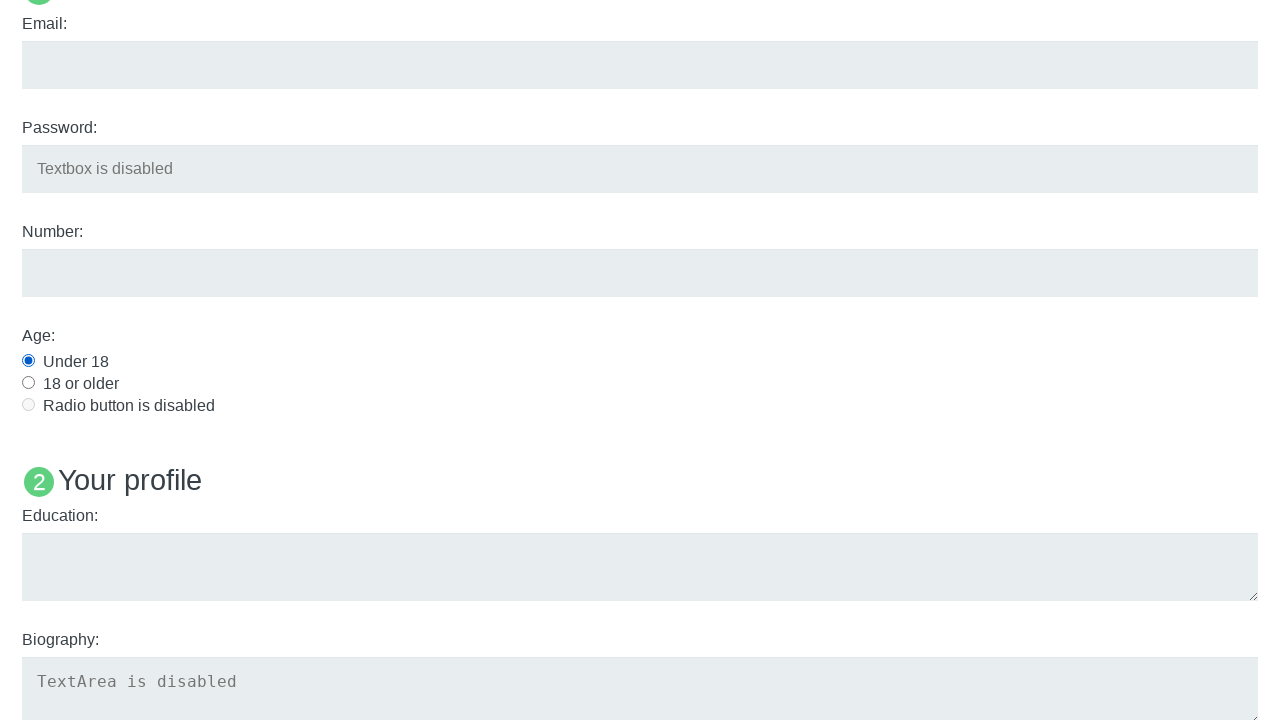

Clicked 'Java' checkbox to select it at (28, 361) on input#java
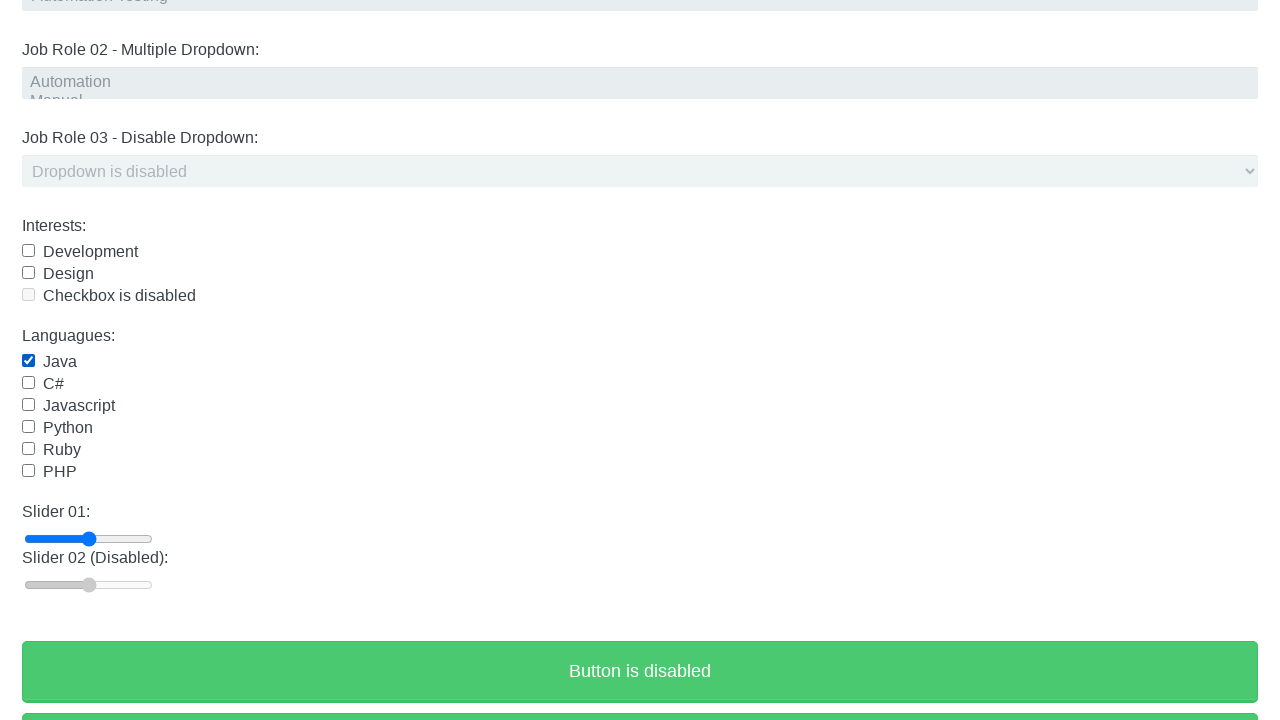

Verified 'Under 18' radio button is now selected
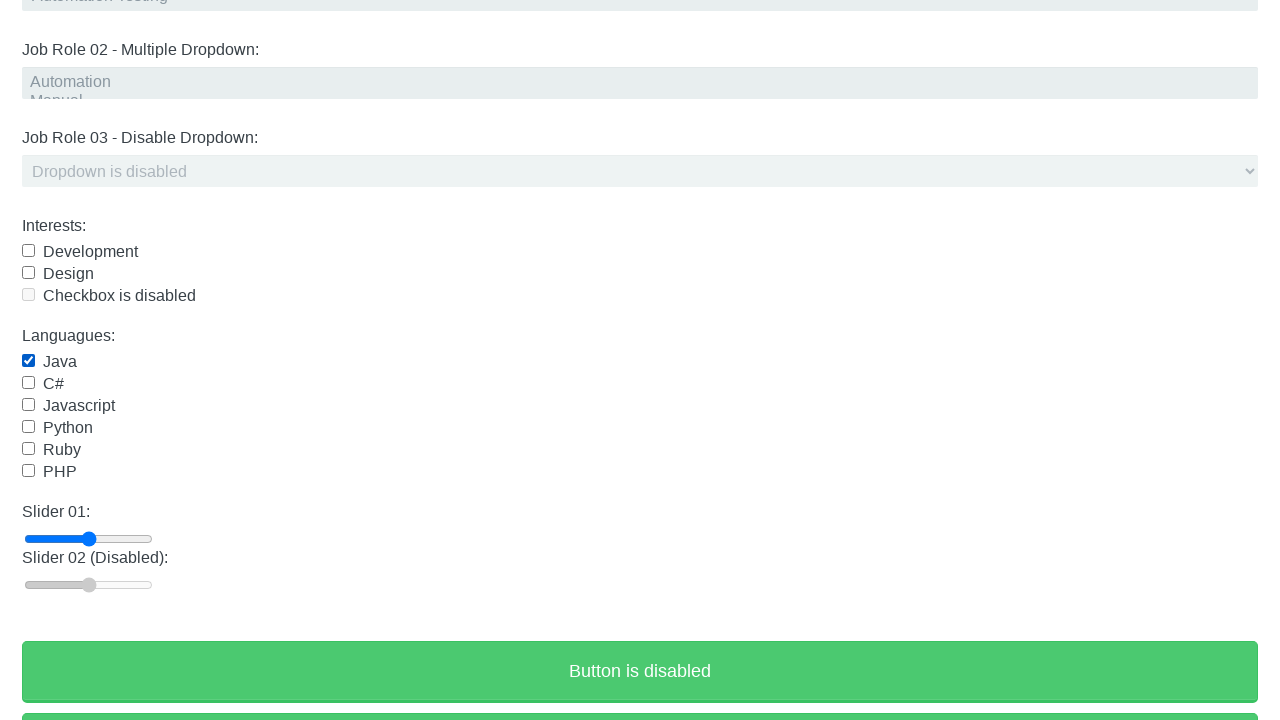

Verified 'Java' checkbox is now selected
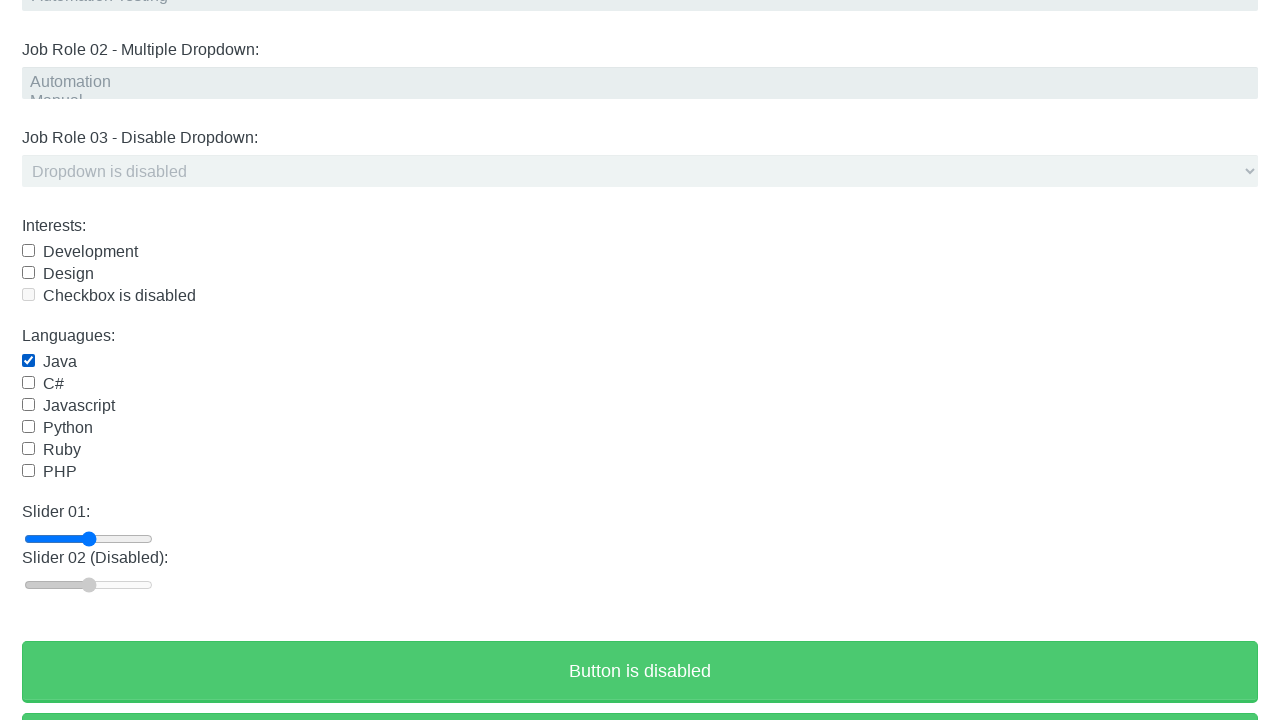

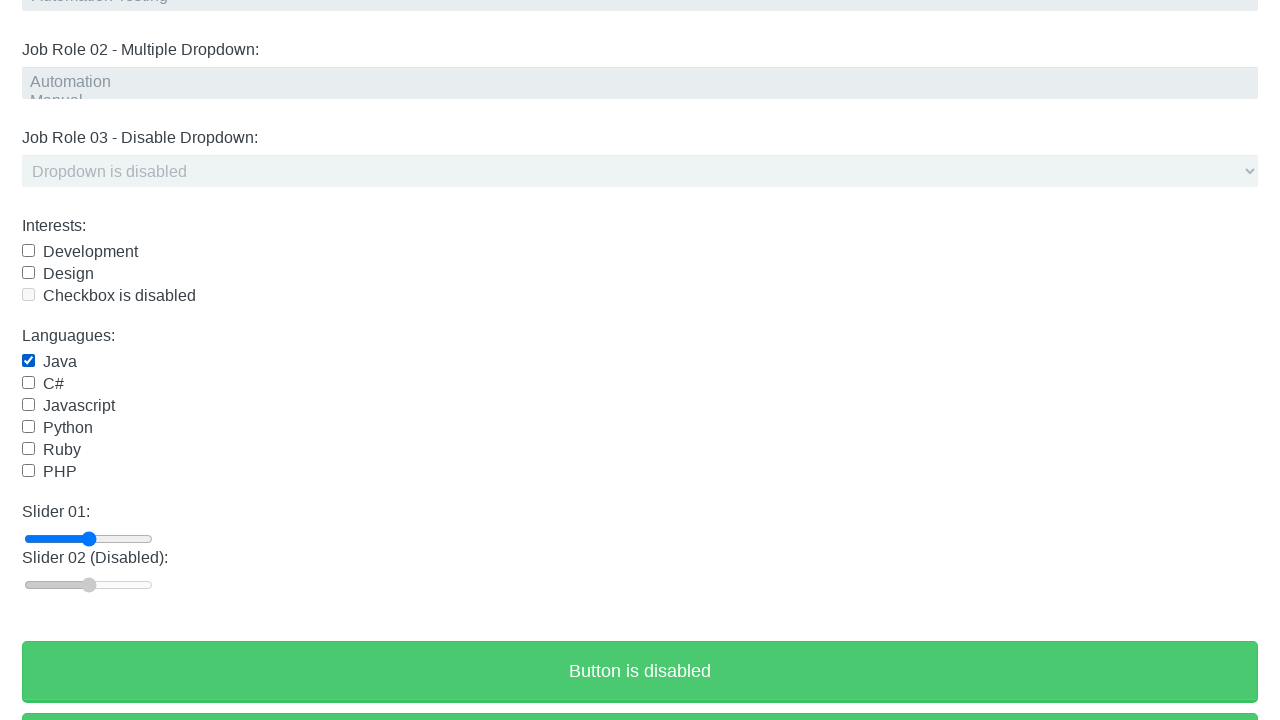